Tests page load performance by measuring the time it takes for the login page to load and asserting it completes within 3 seconds

Starting URL: https://webable.pihr.xyz/login

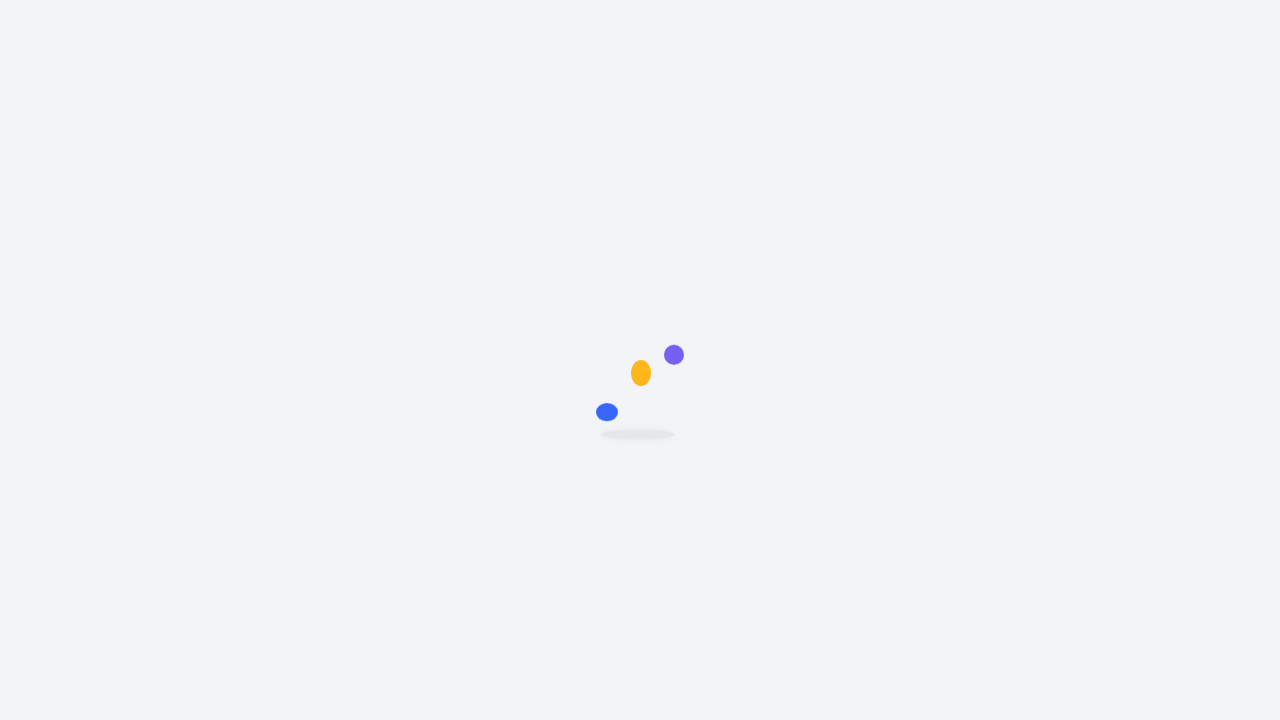

Page fully loaded (load state reached)
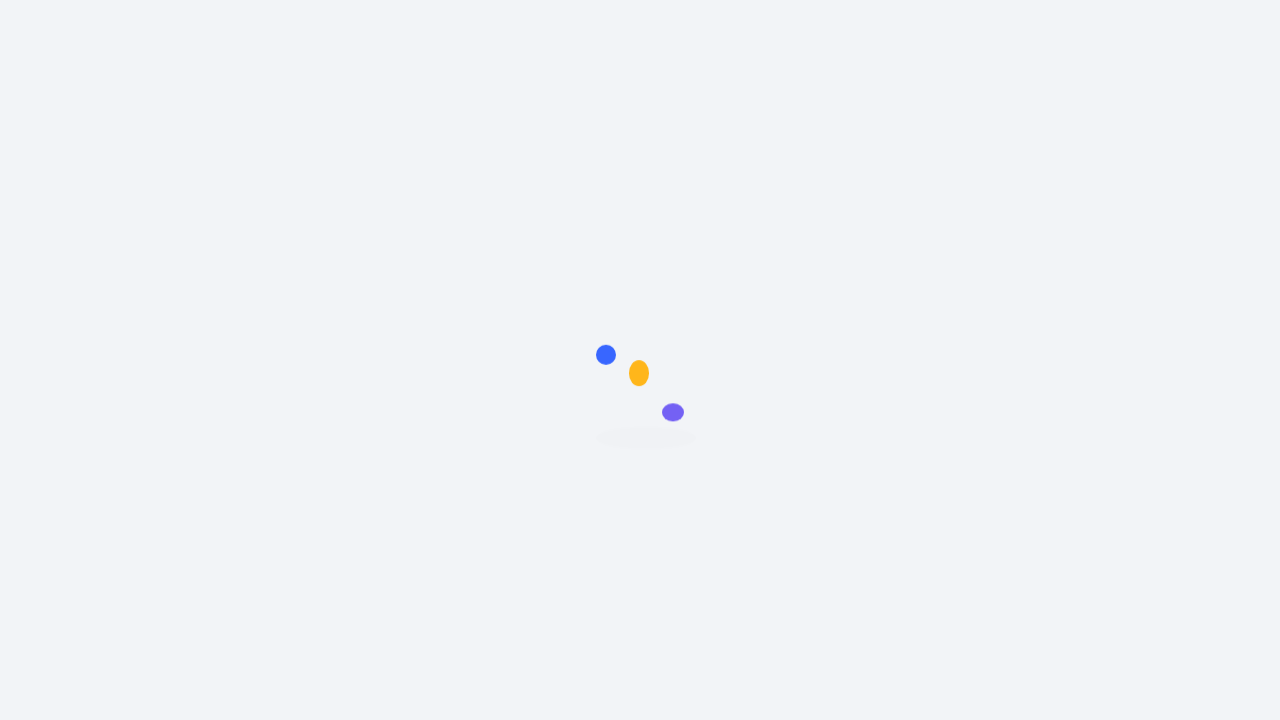

Assertion passed: page loaded in 221.24ms (within 3000ms limit)
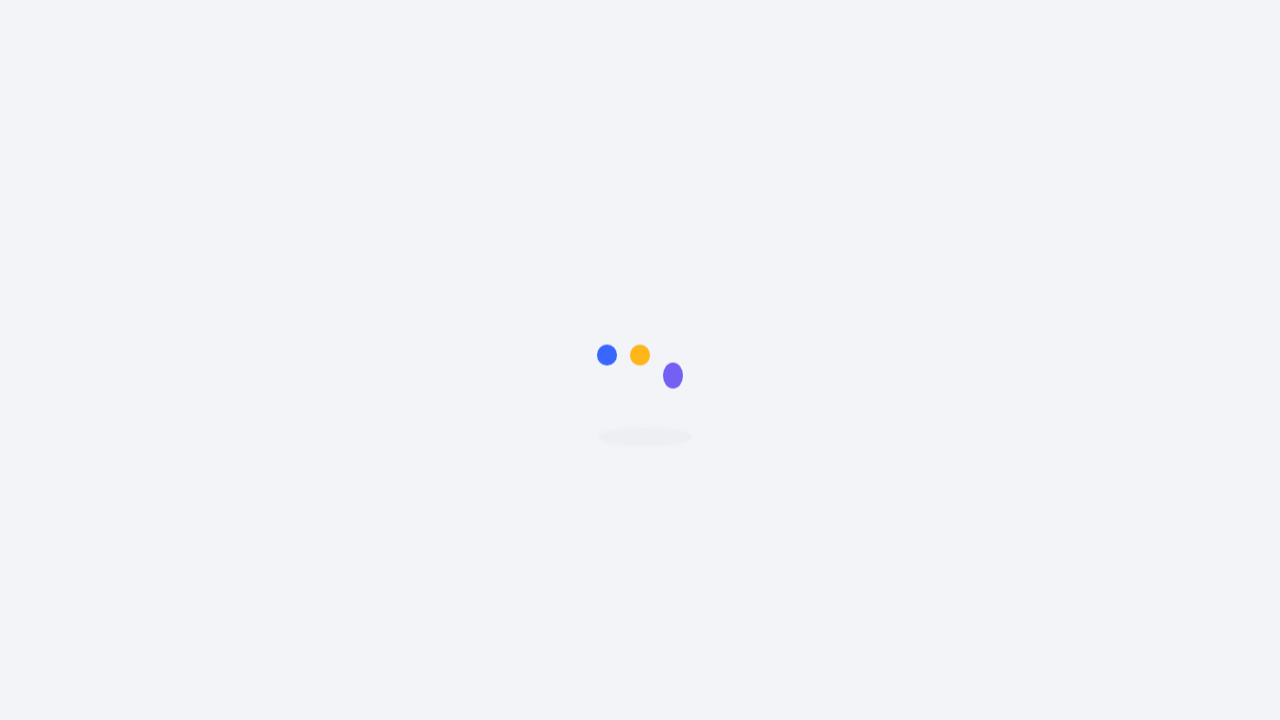

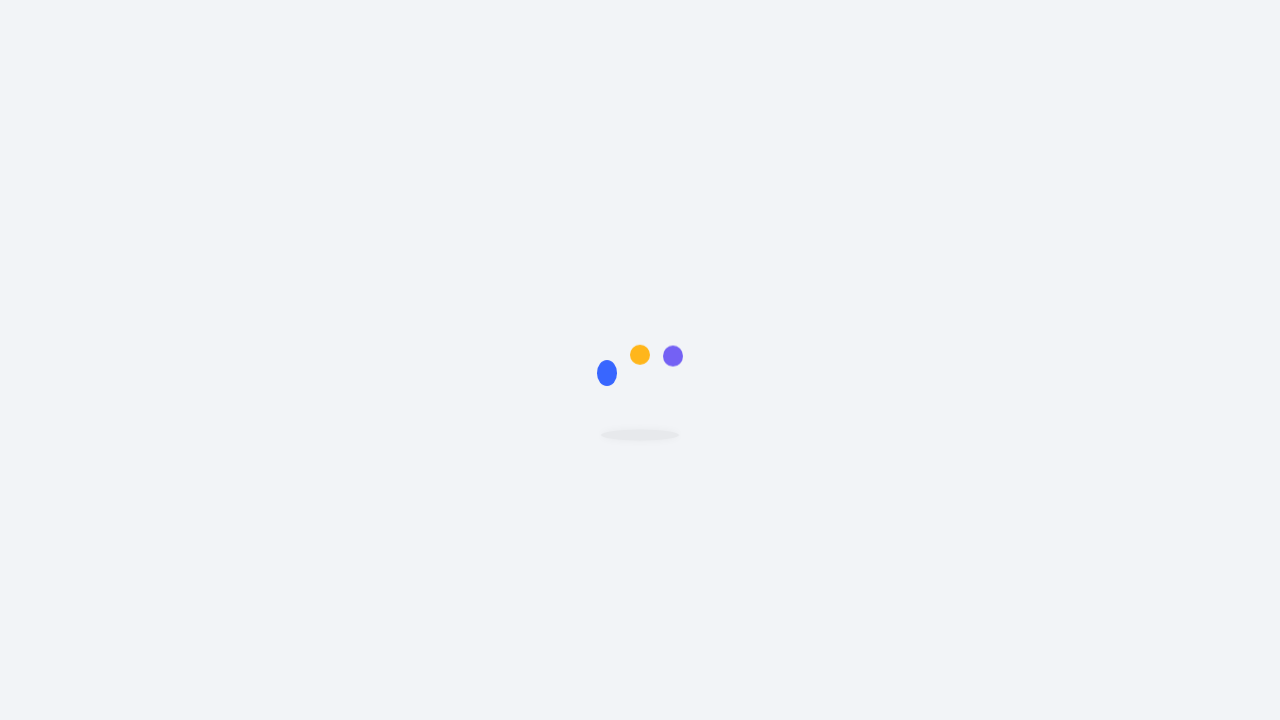